Tests various button interactions on LeafGround practice site including clicking a button and verifying navigation, checking if a button is disabled, getting button text, retrieving button CSS color, and getting button dimensions.

Starting URL: https://leafground.com/button.xhtml

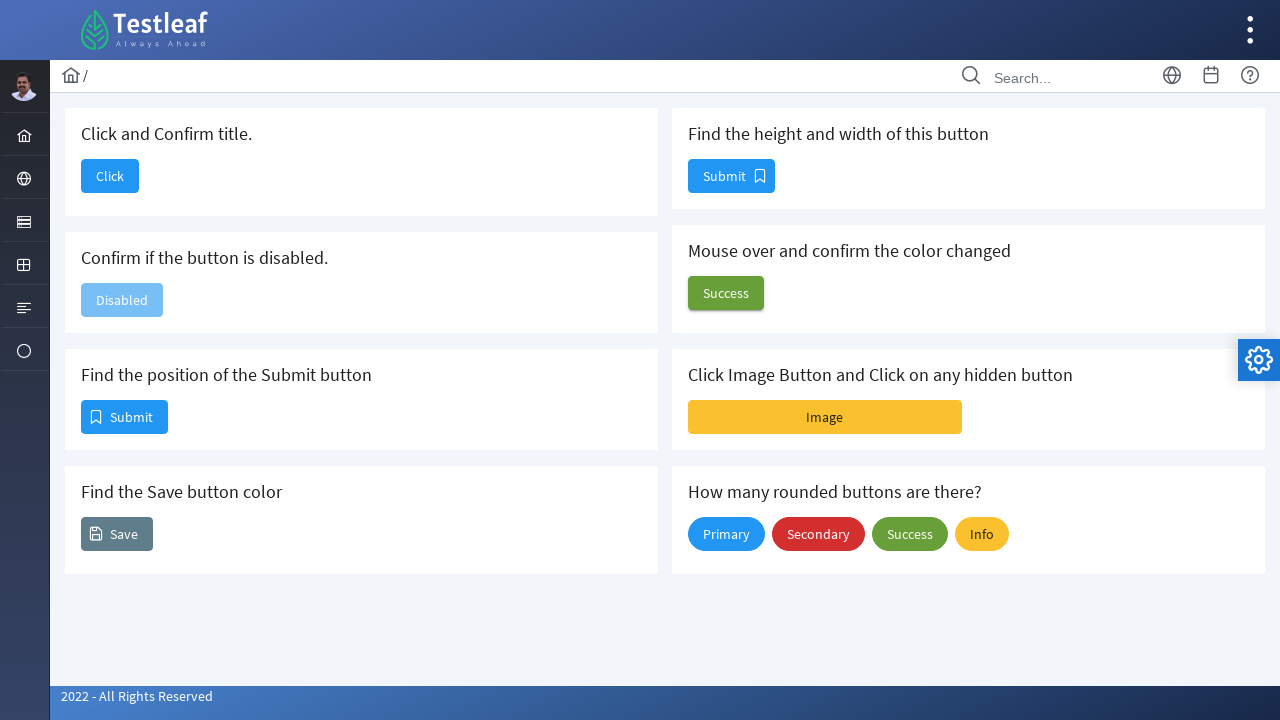

Clicked 'Click and Confirm title' button at (110, 176) on button[id='j_idt88:j_idt90'] span.ui-button-text
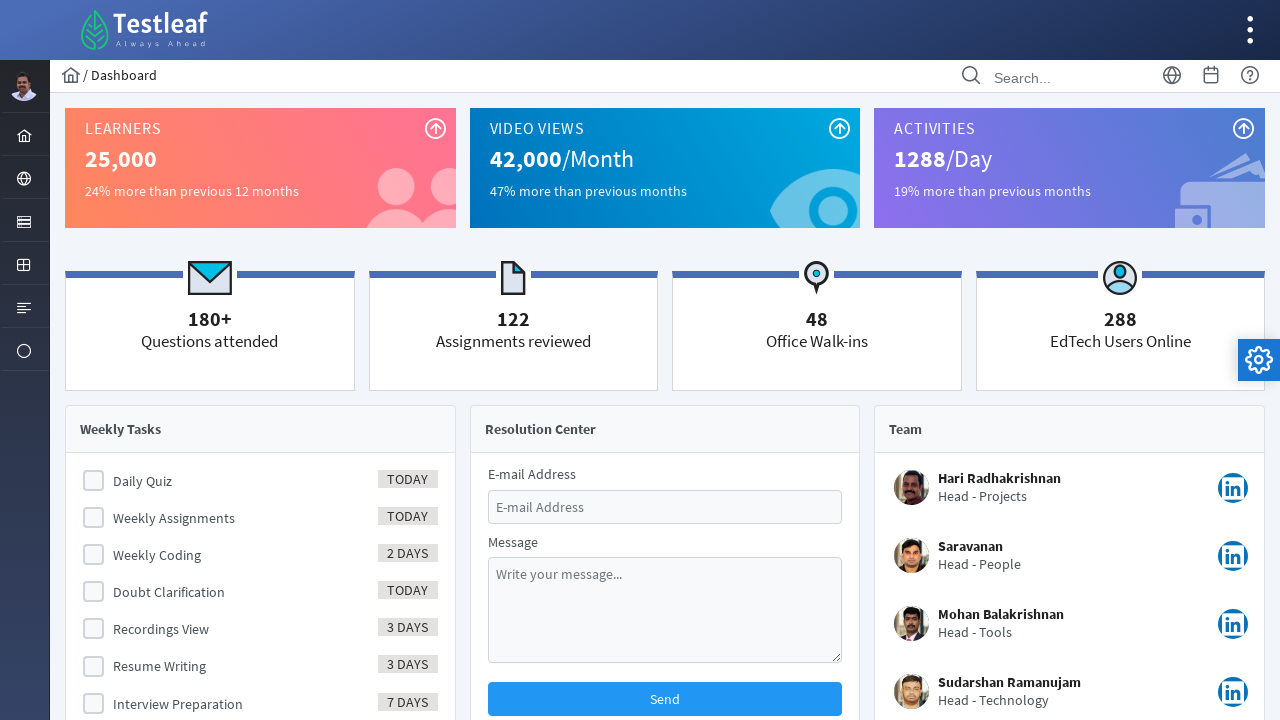

Waited for page load state to complete
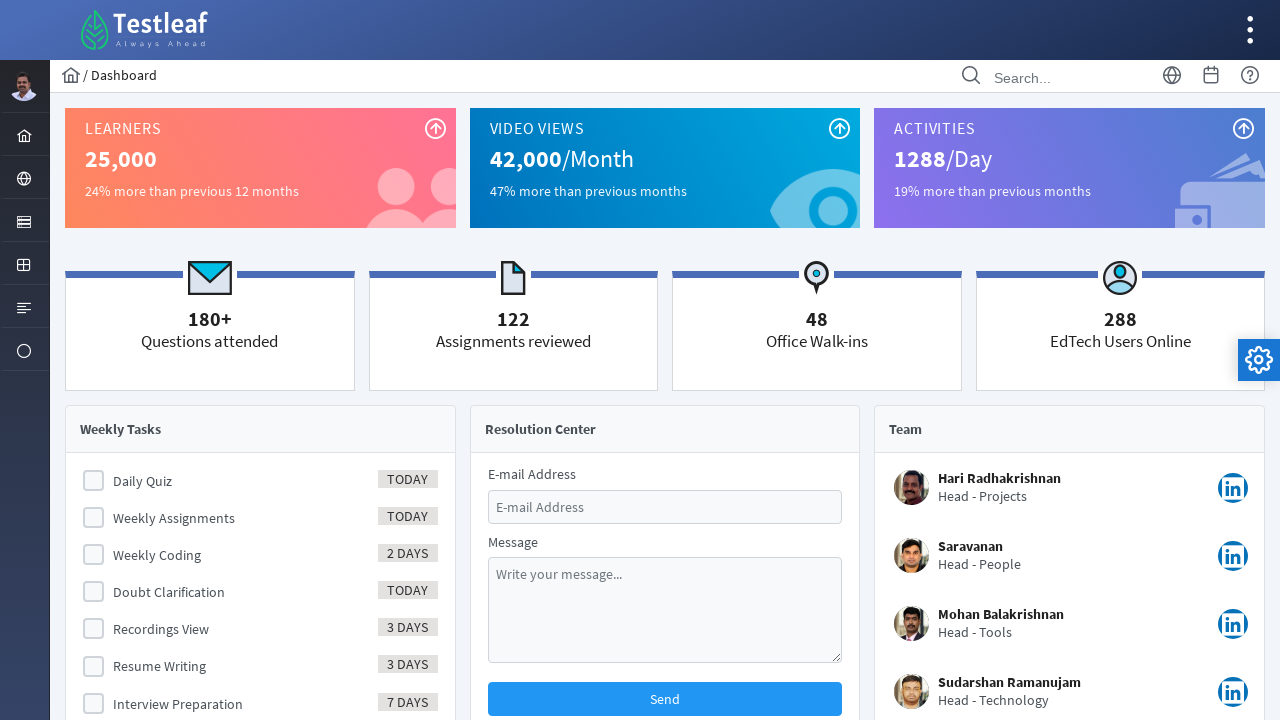

Retrieved page title: 'Dashboard'
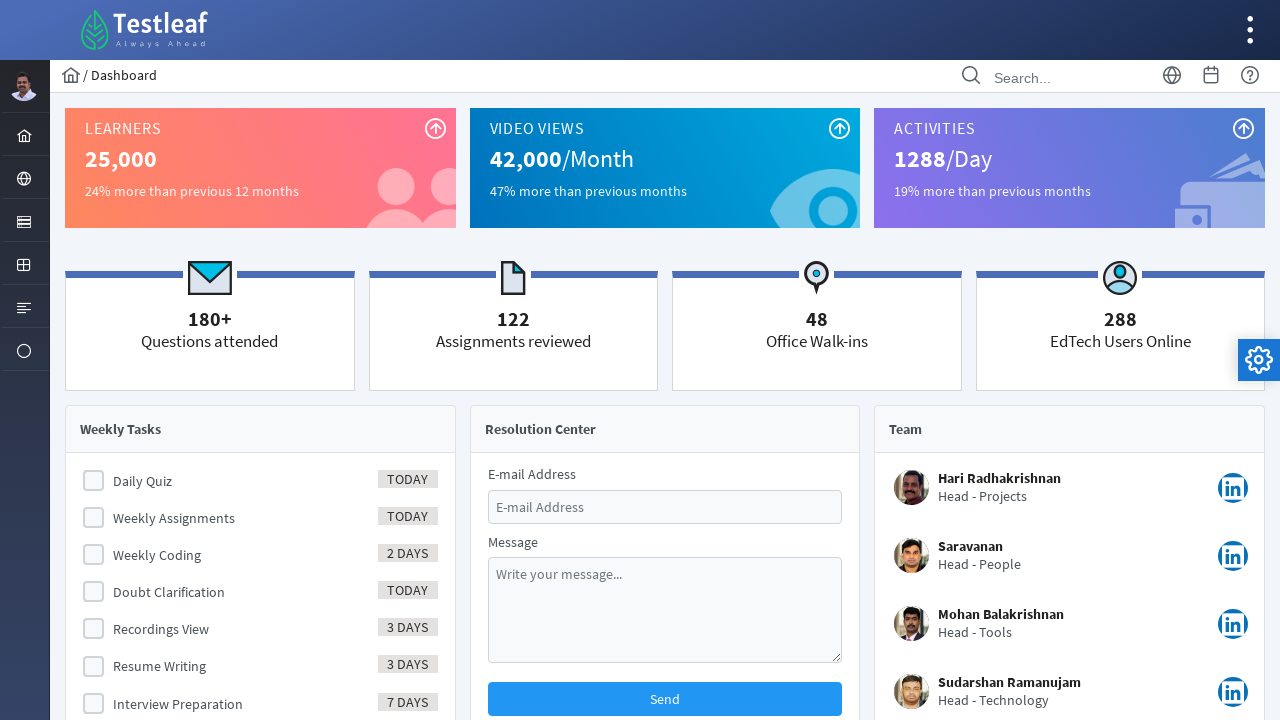

Navigated back to button page
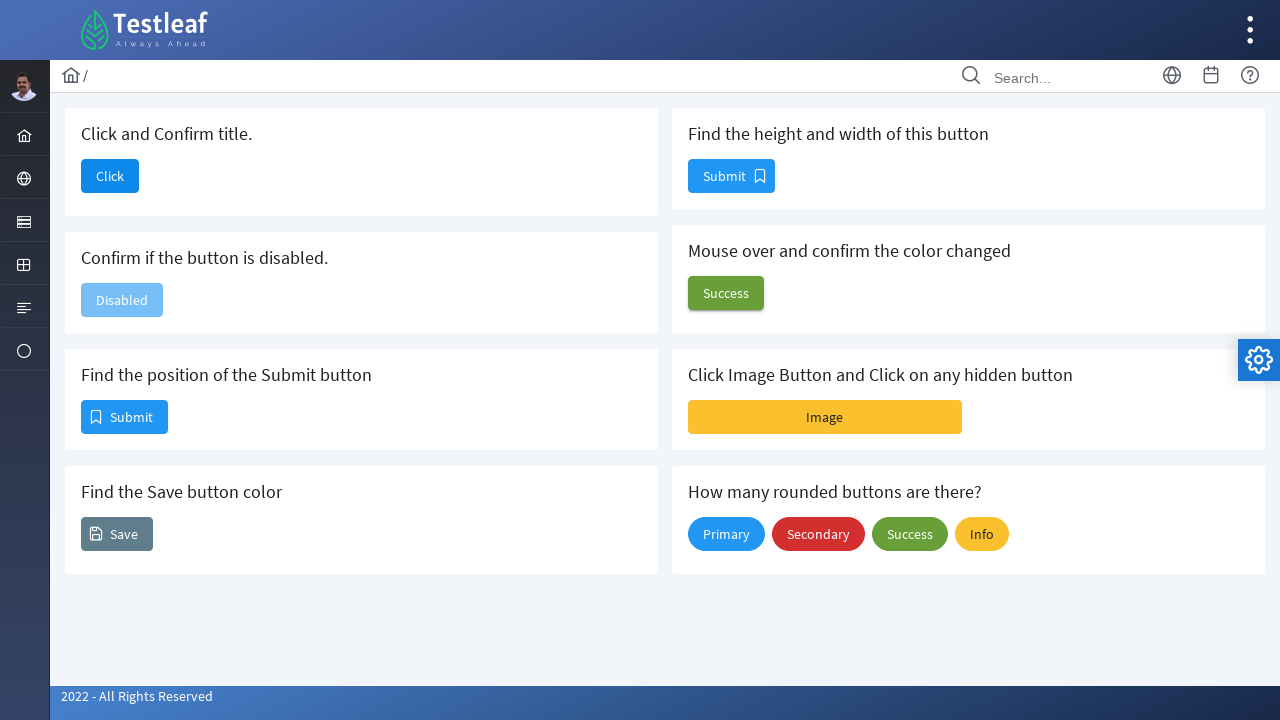

Waited for page load state after navigation
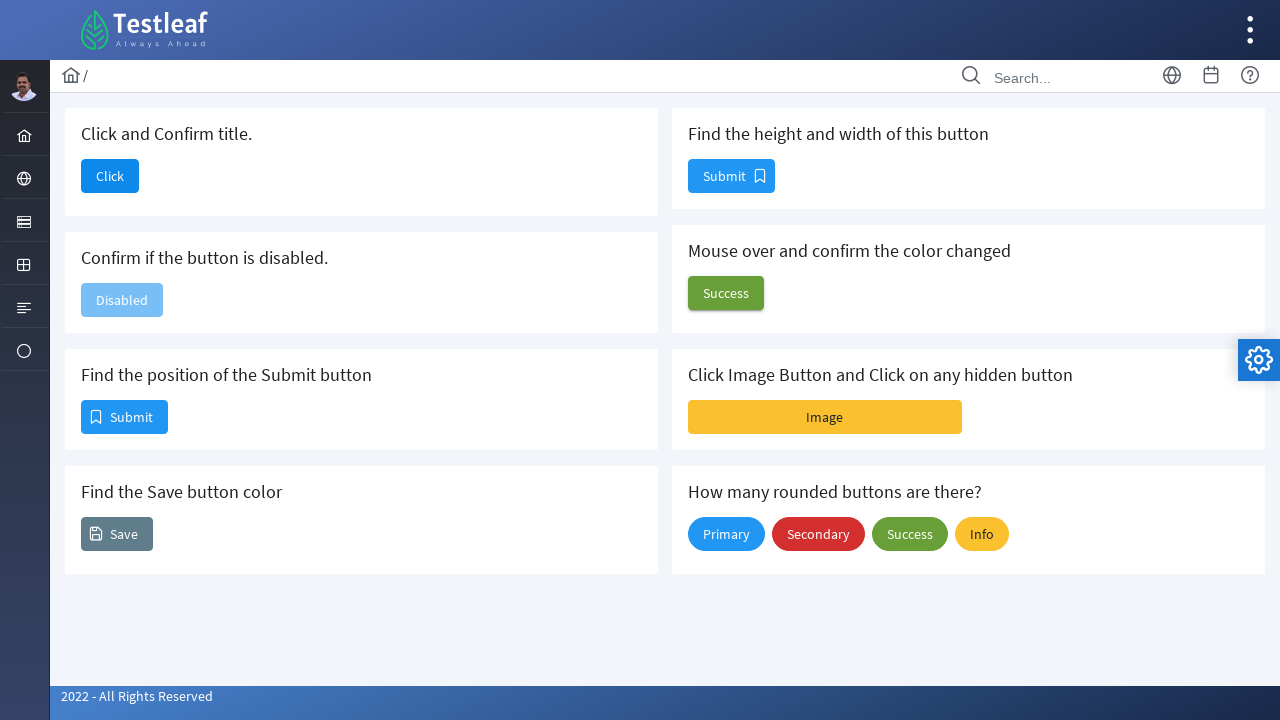

Located the 'Confirm if the button is disabled' button
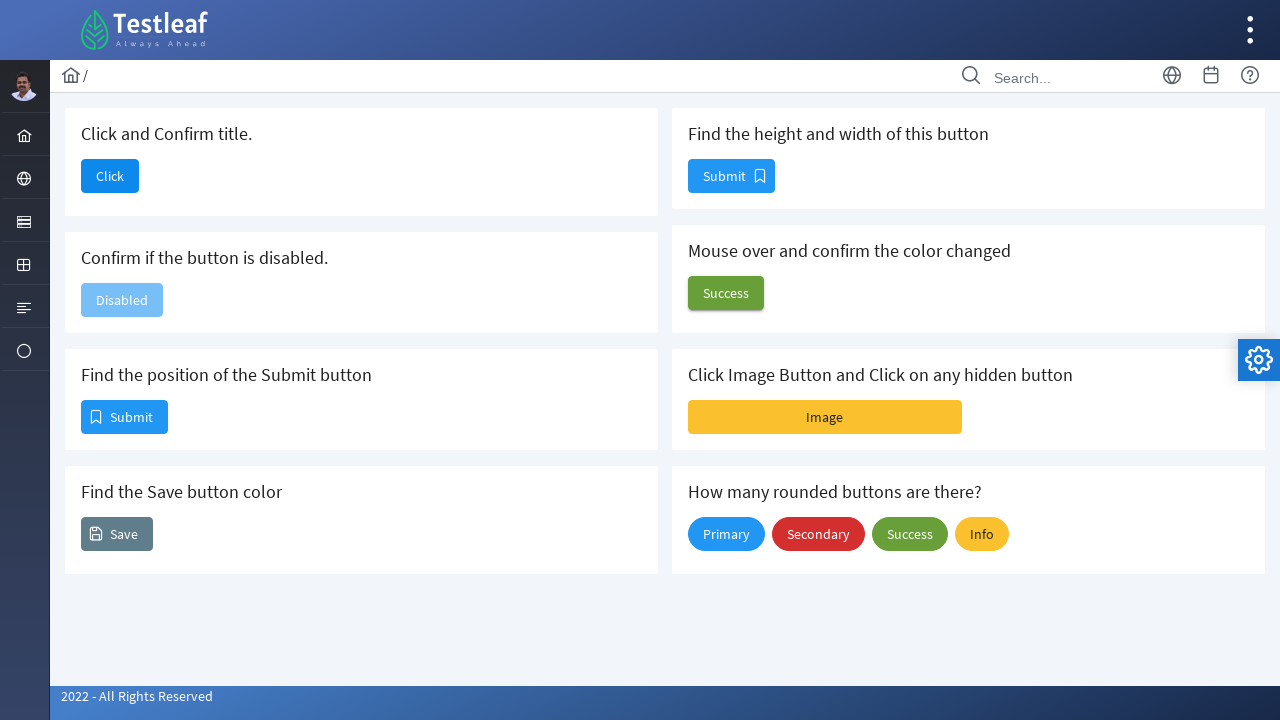

Verified button is disabled: True
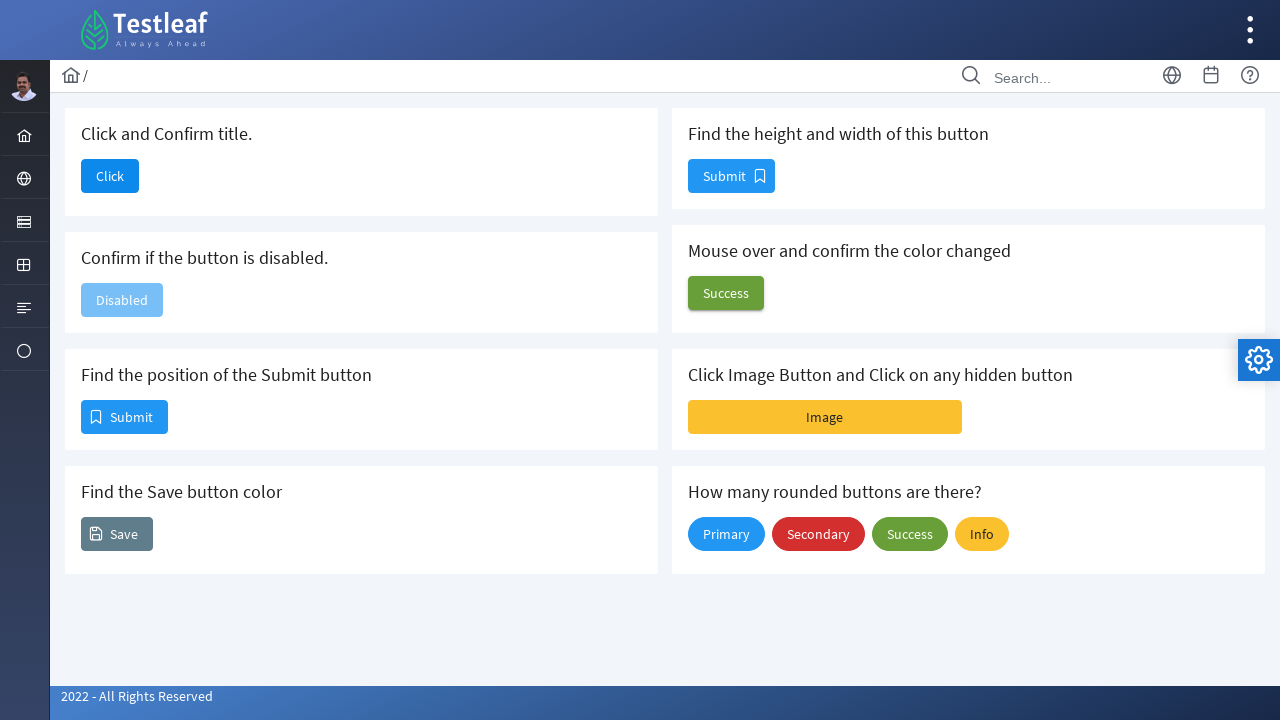

Retrieved Submit button text: 'Submit'
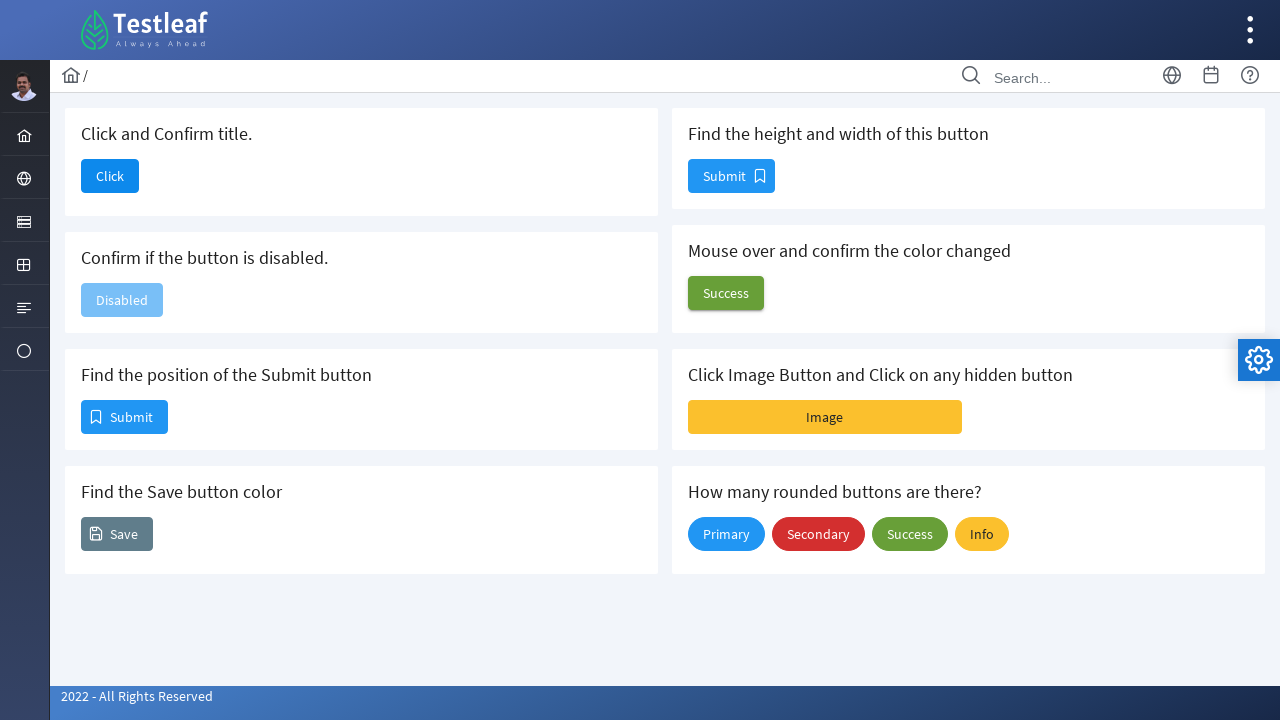

Located the Save button
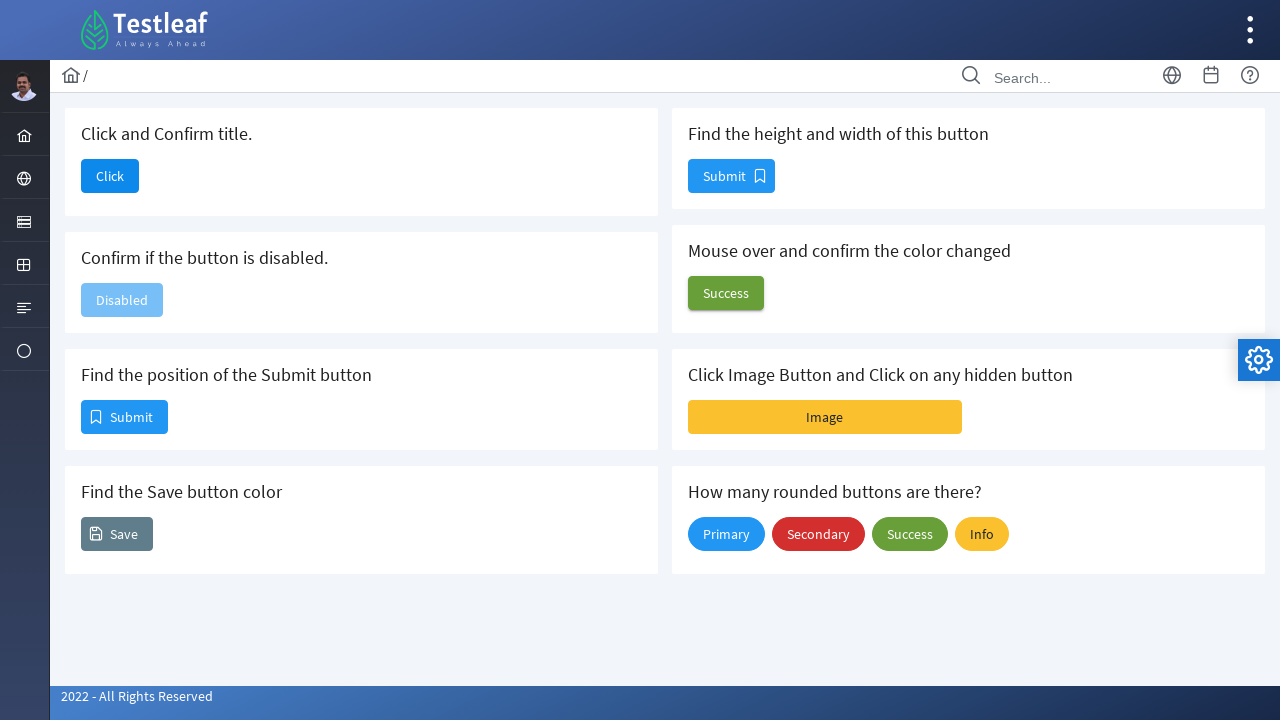

Retrieved Save button background color: rgba(0, 0, 0, 0)
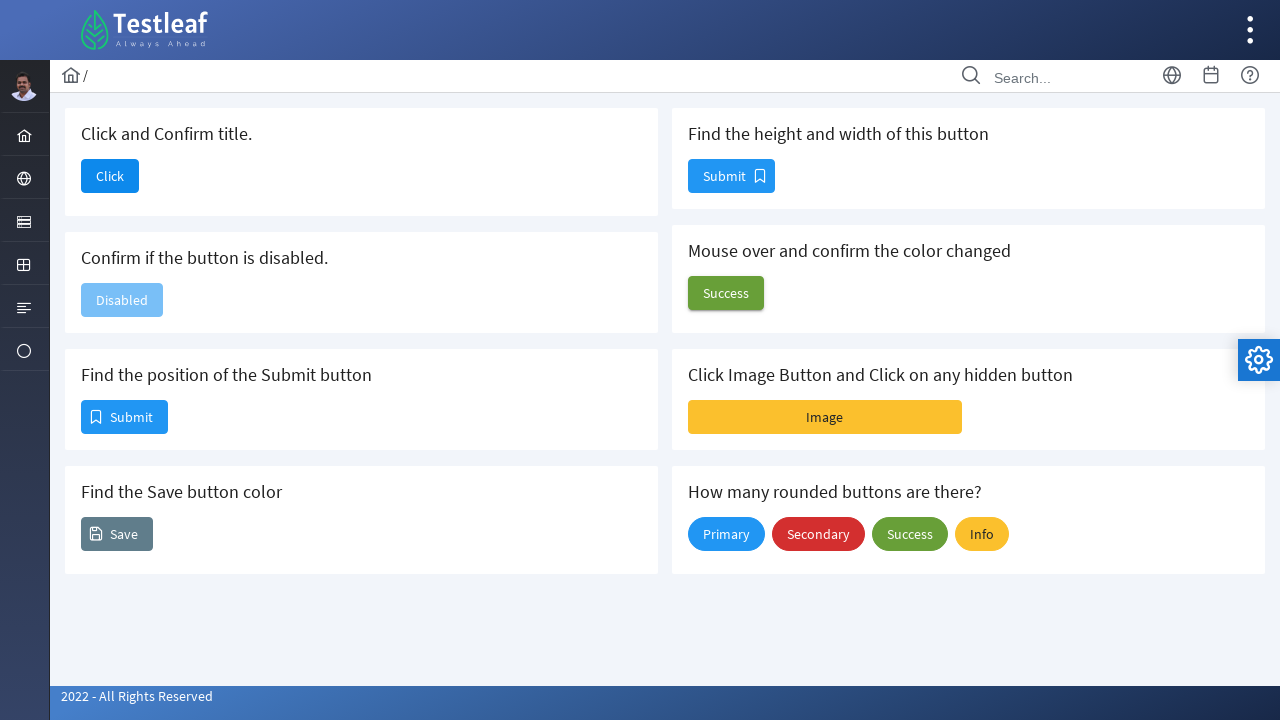

Located the second Submit button
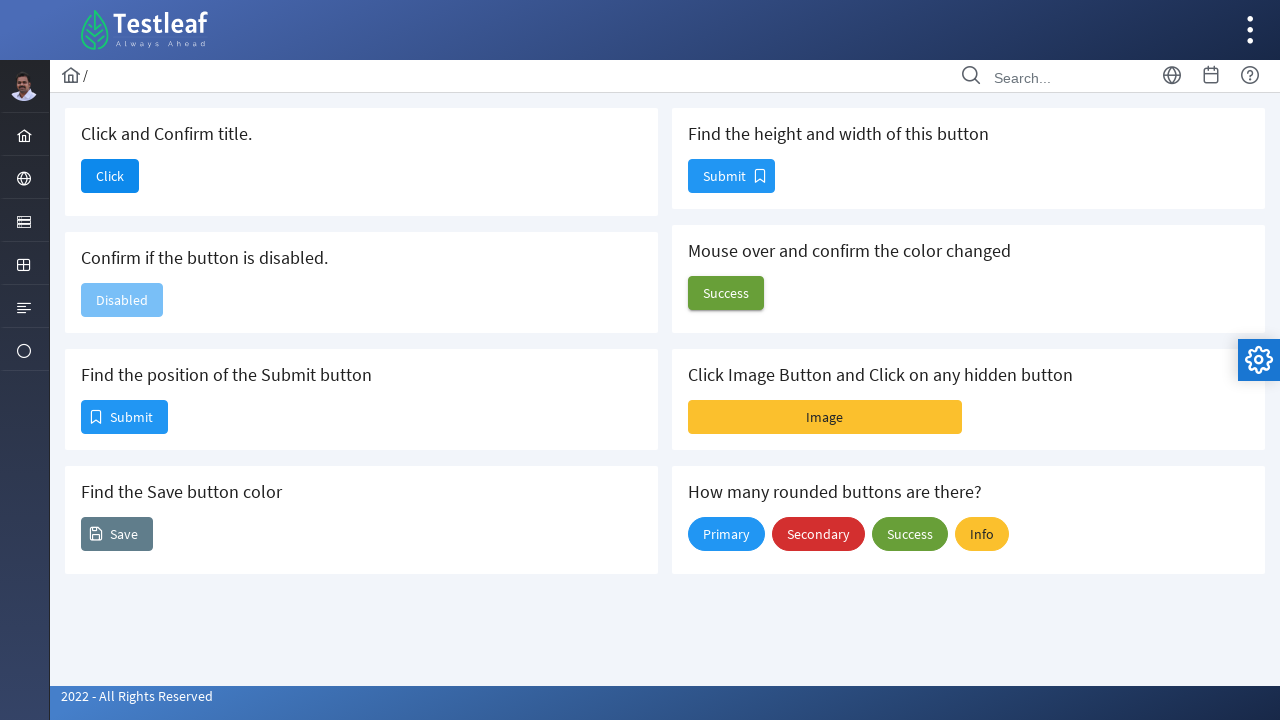

Retrieved button dimensions - Height: 32, Width: 85
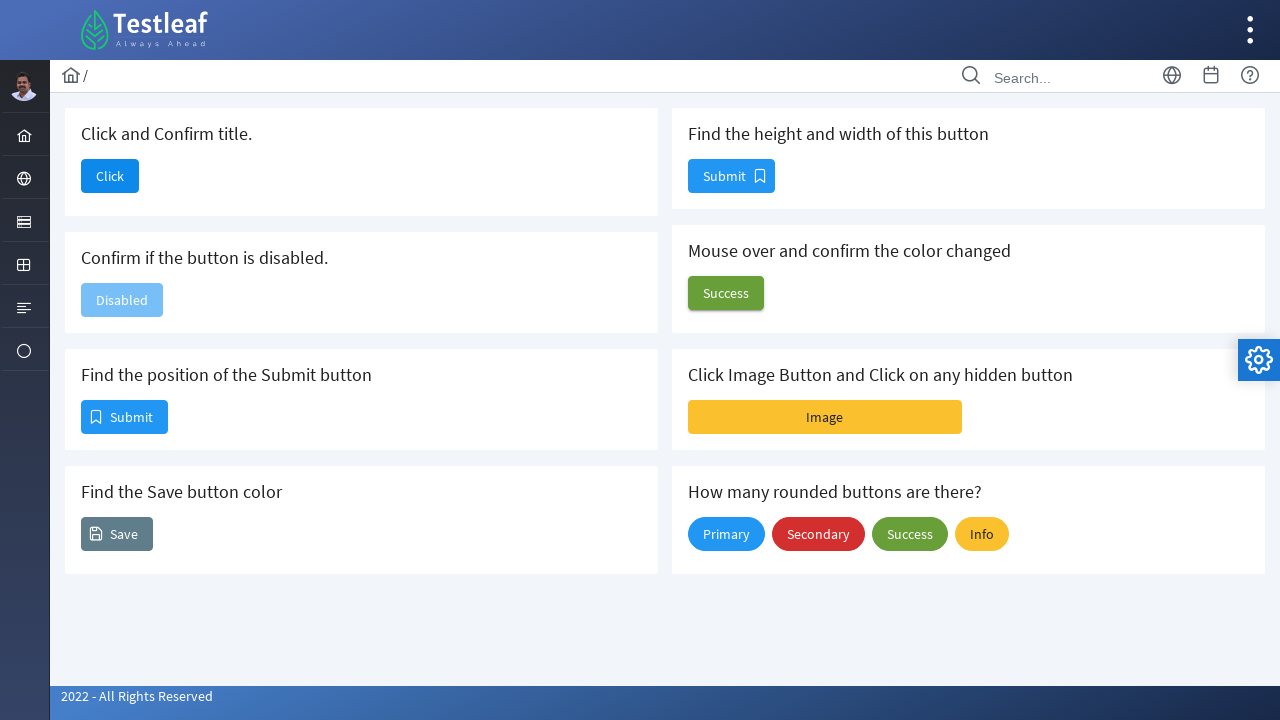

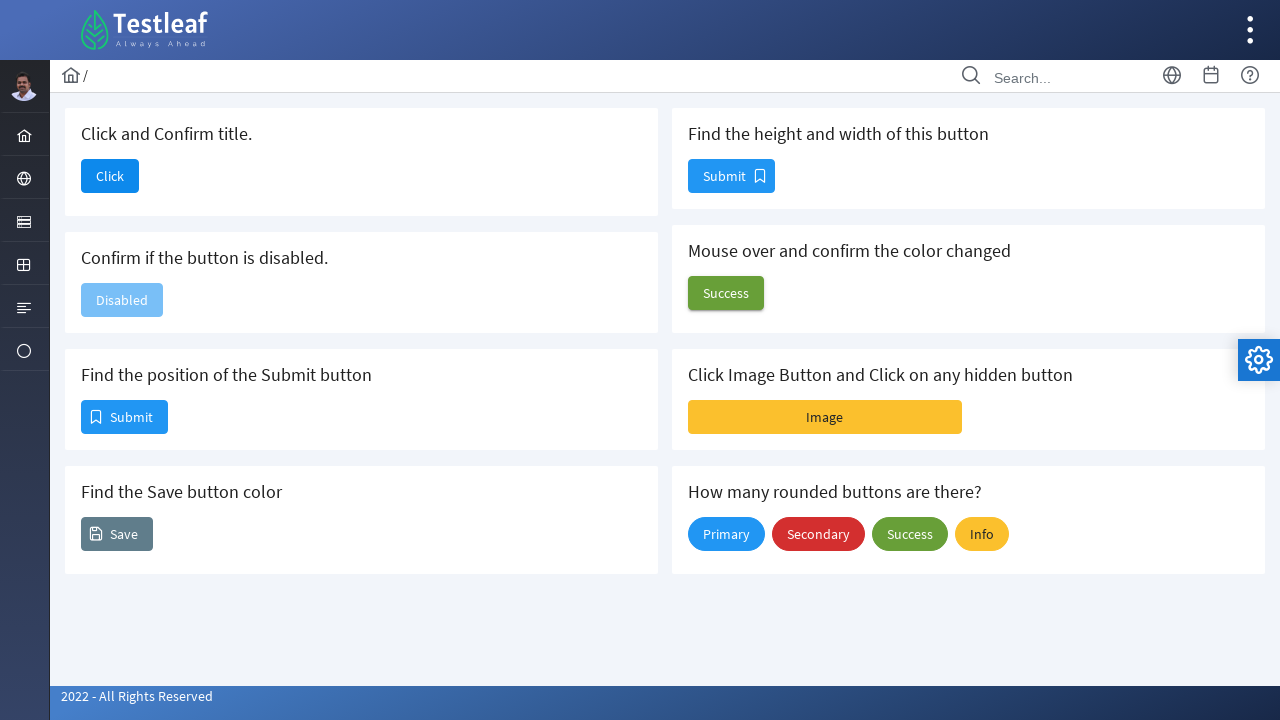